Tests various button properties and interactions including clicking buttons, verifying navigation, checking if buttons are disabled, and retrieving button positions and styles

Starting URL: https://leafground.com/button.xhtml

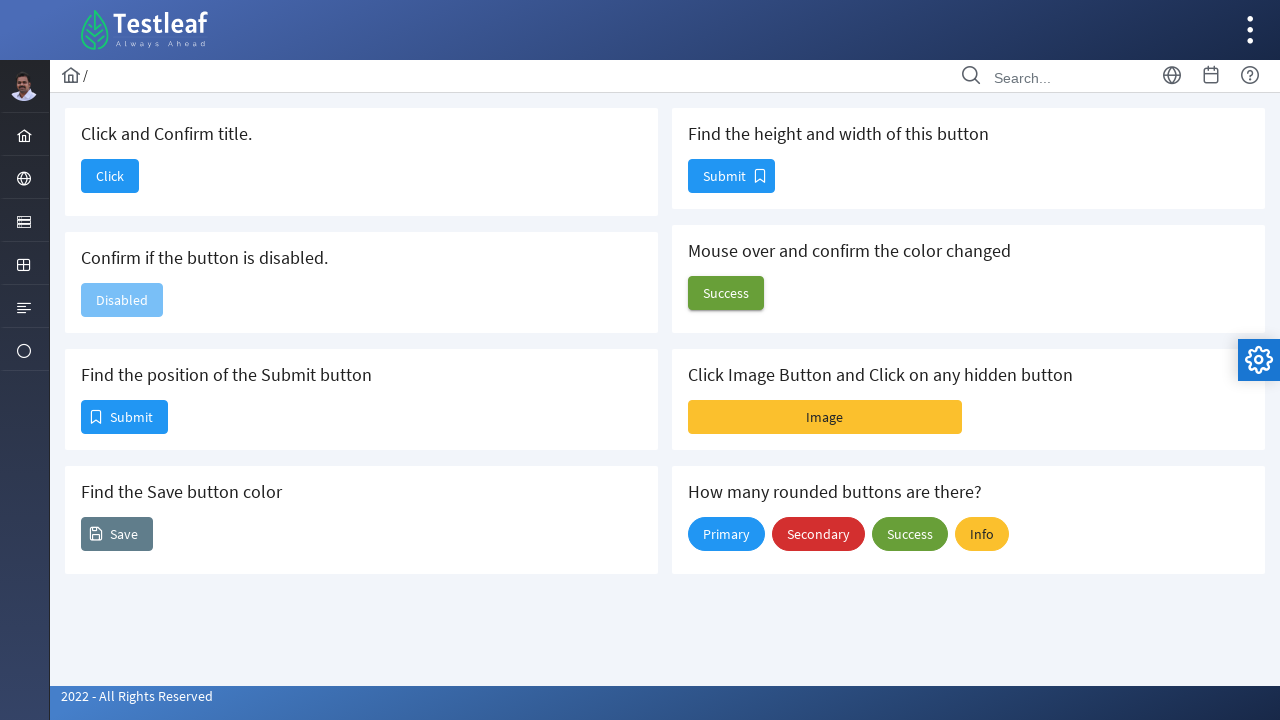

Clicked the 'Click' button at (110, 176) on xpath=//span[text()='Click']
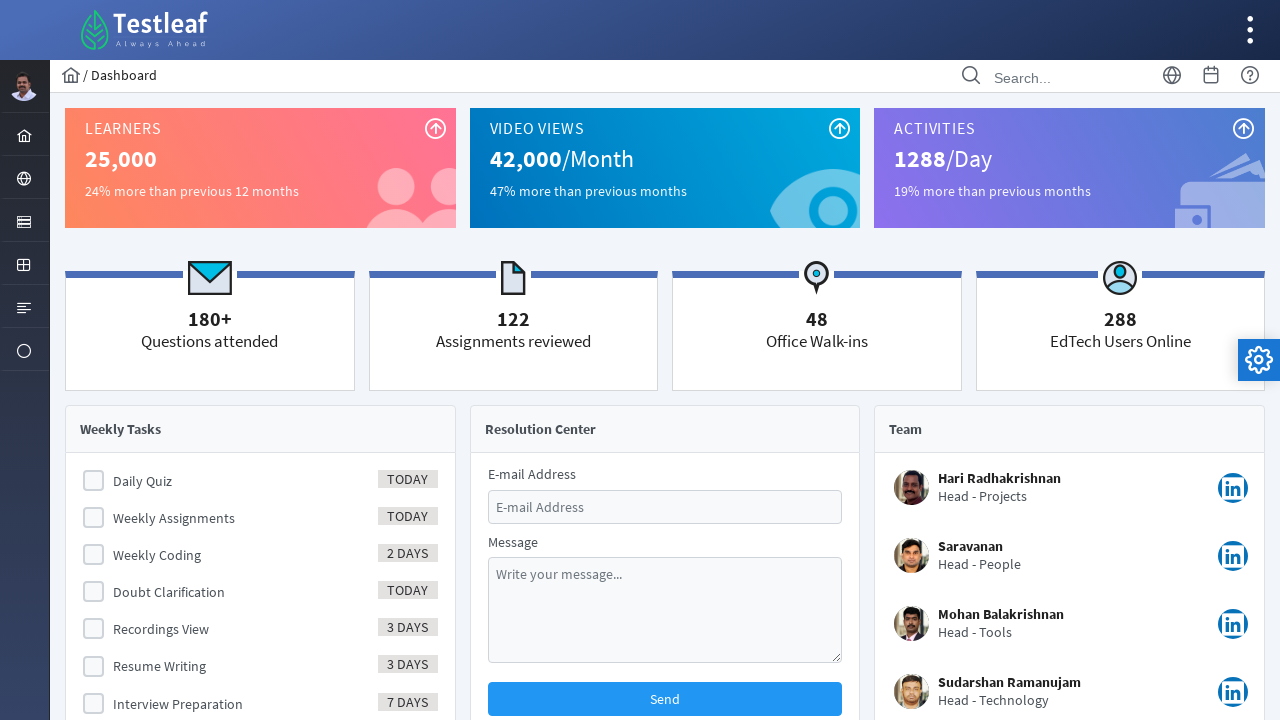

Waited for navigation to complete (networkidle)
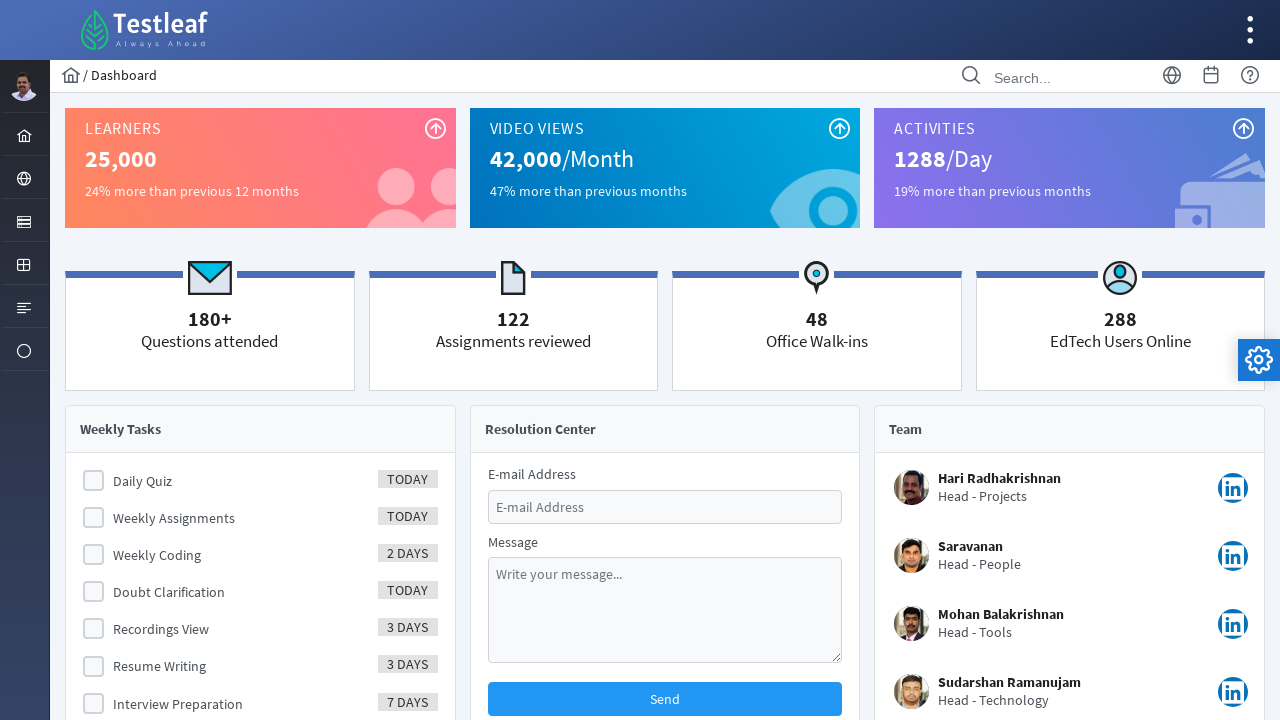

Verified page title is 'Dashboard'
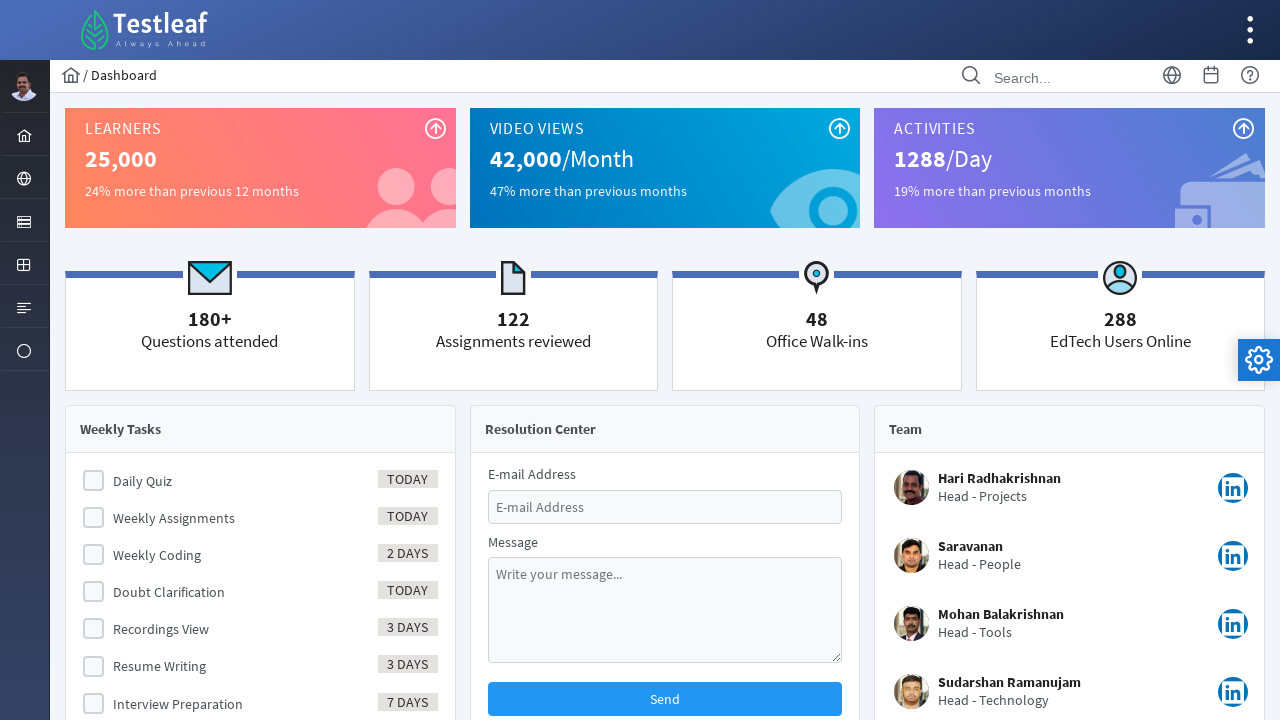

Navigated back to the buttons page
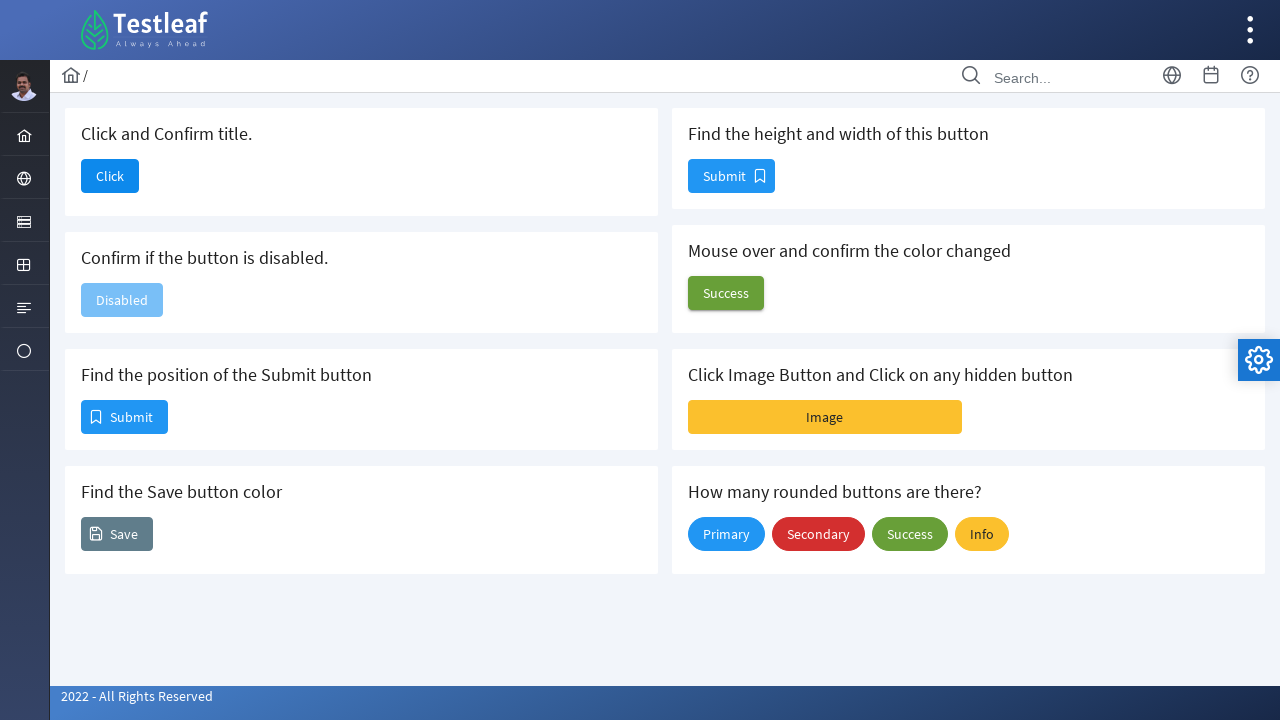

Waited for buttons page to load (networkidle)
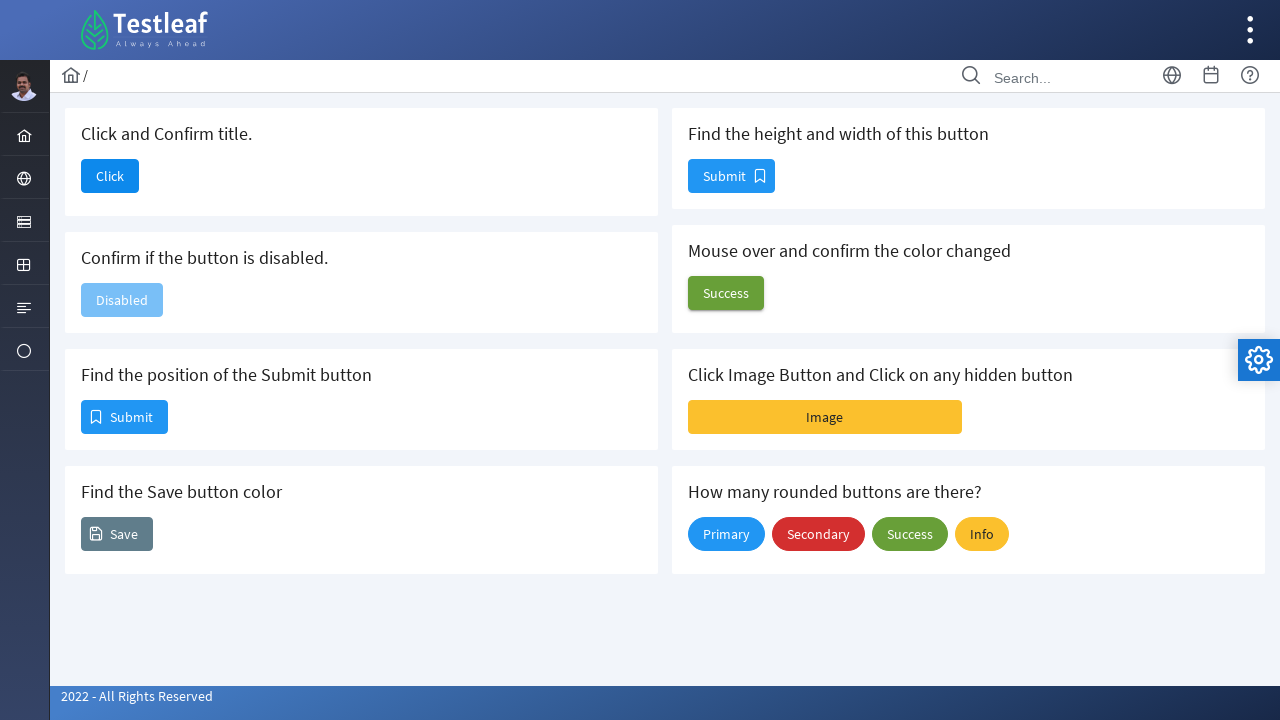

Checked disabled button state - Button is Disabled
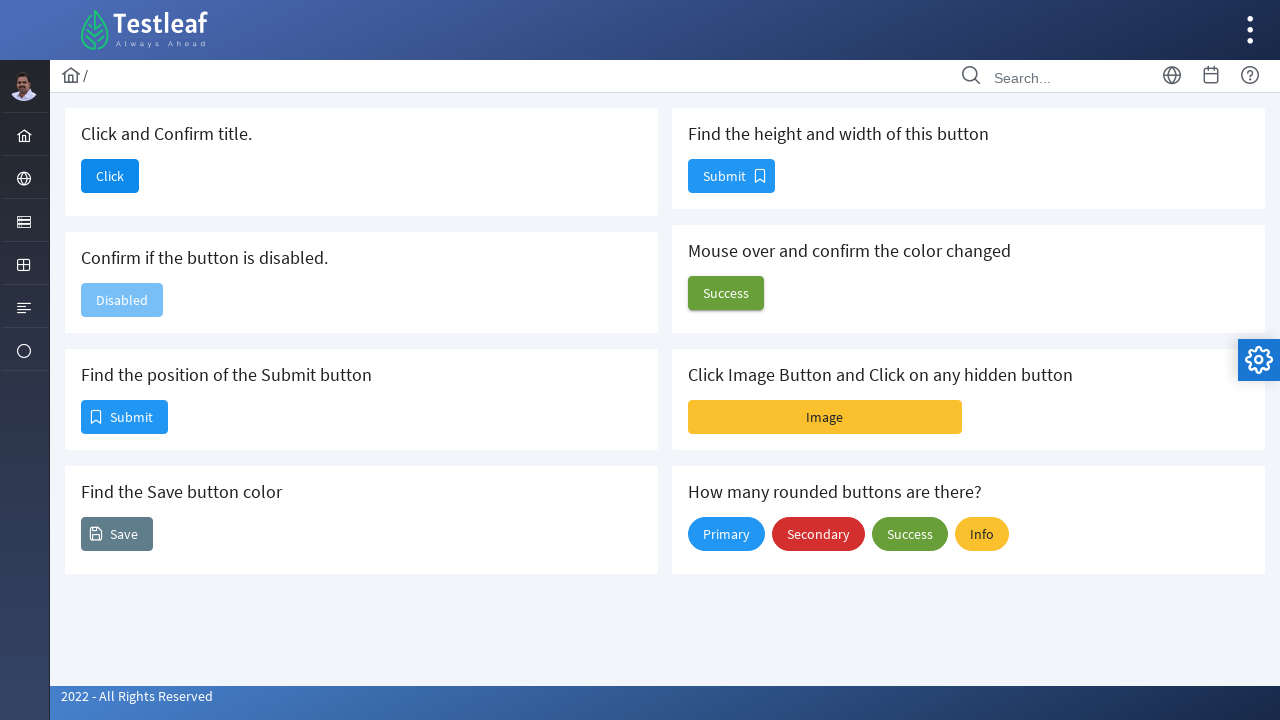

Retrieved position of first Submit button - X: 82, Y: 401
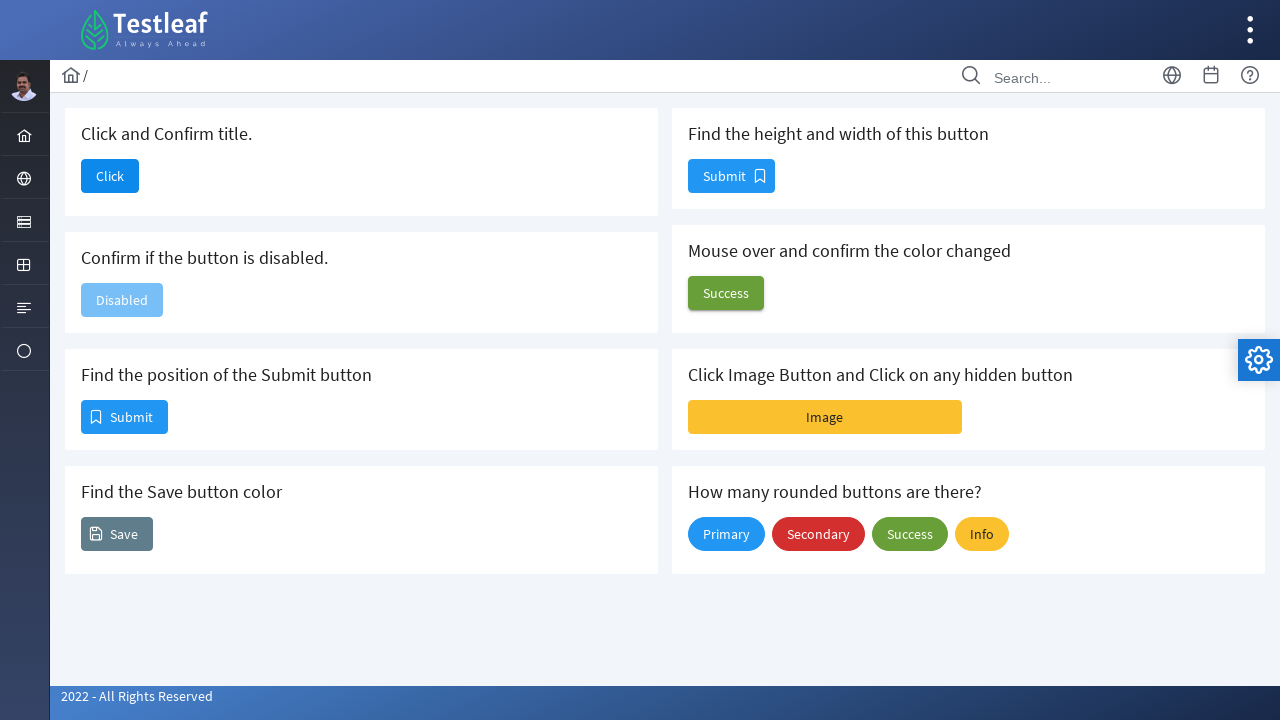

Retrieved background color of Save button - Color: rgba(0, 0, 0, 0)
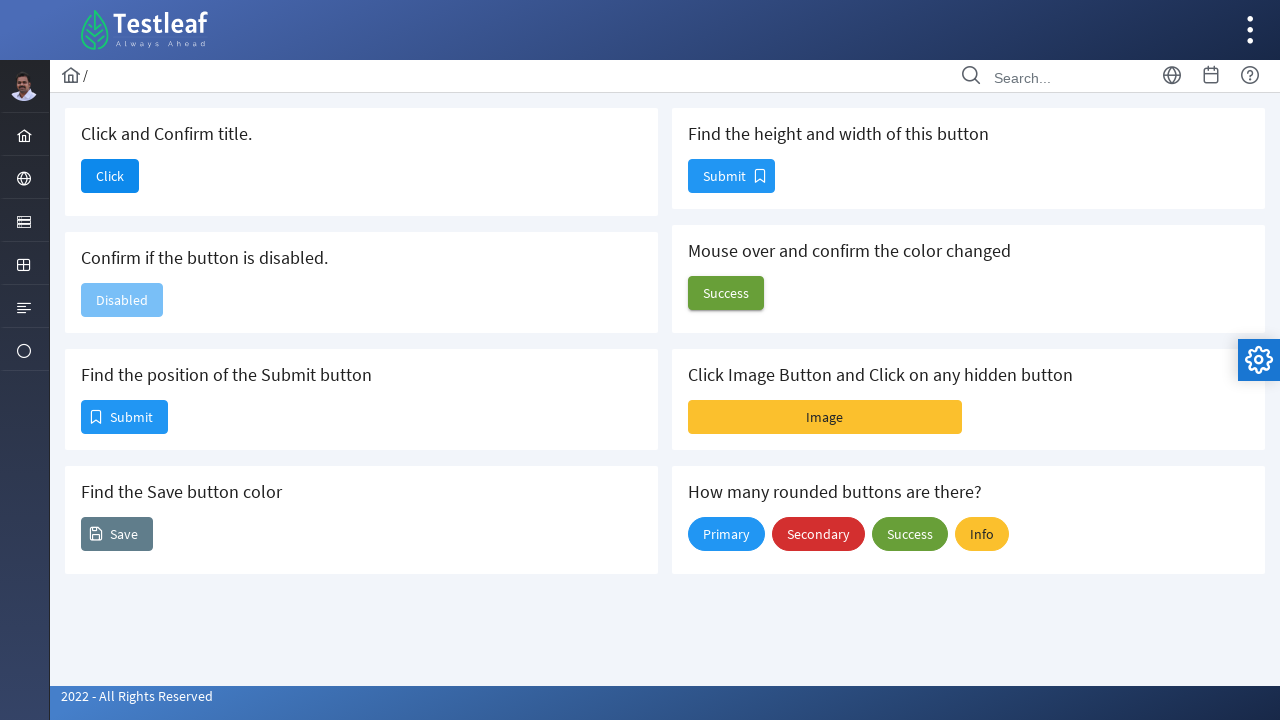

Retrieved dimensions of second Submit button - Height: 32, Width: 85
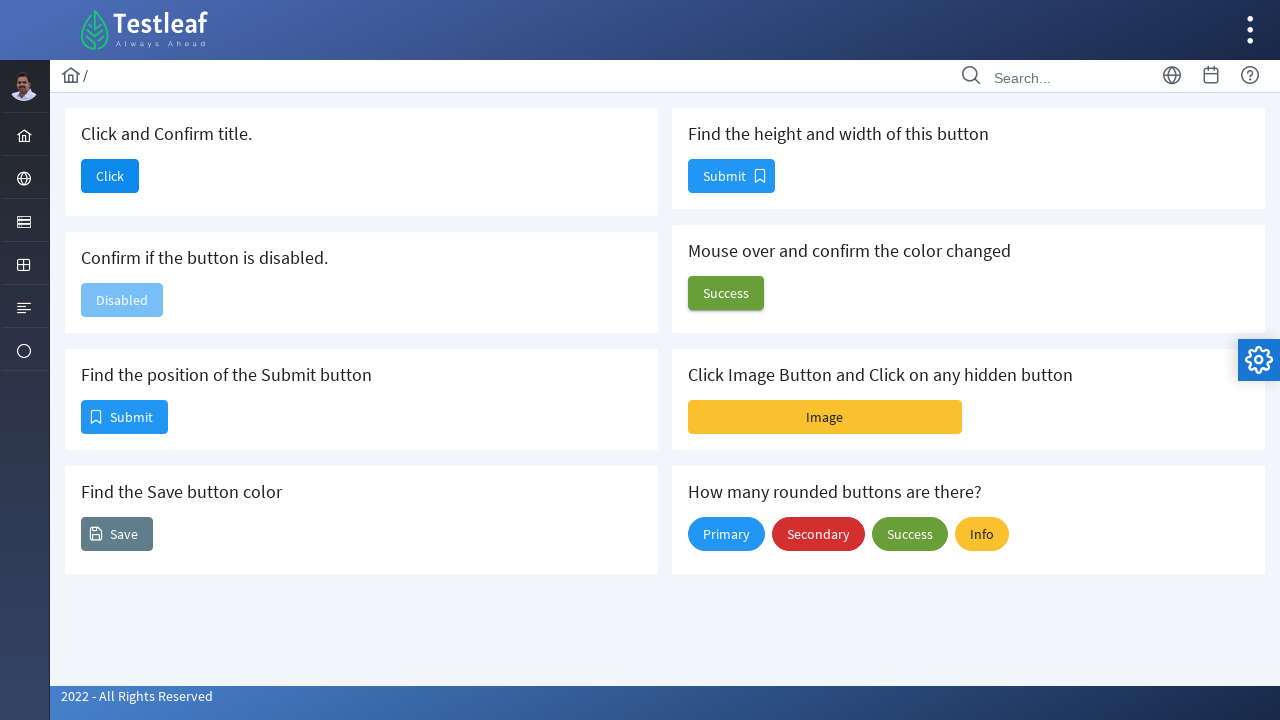

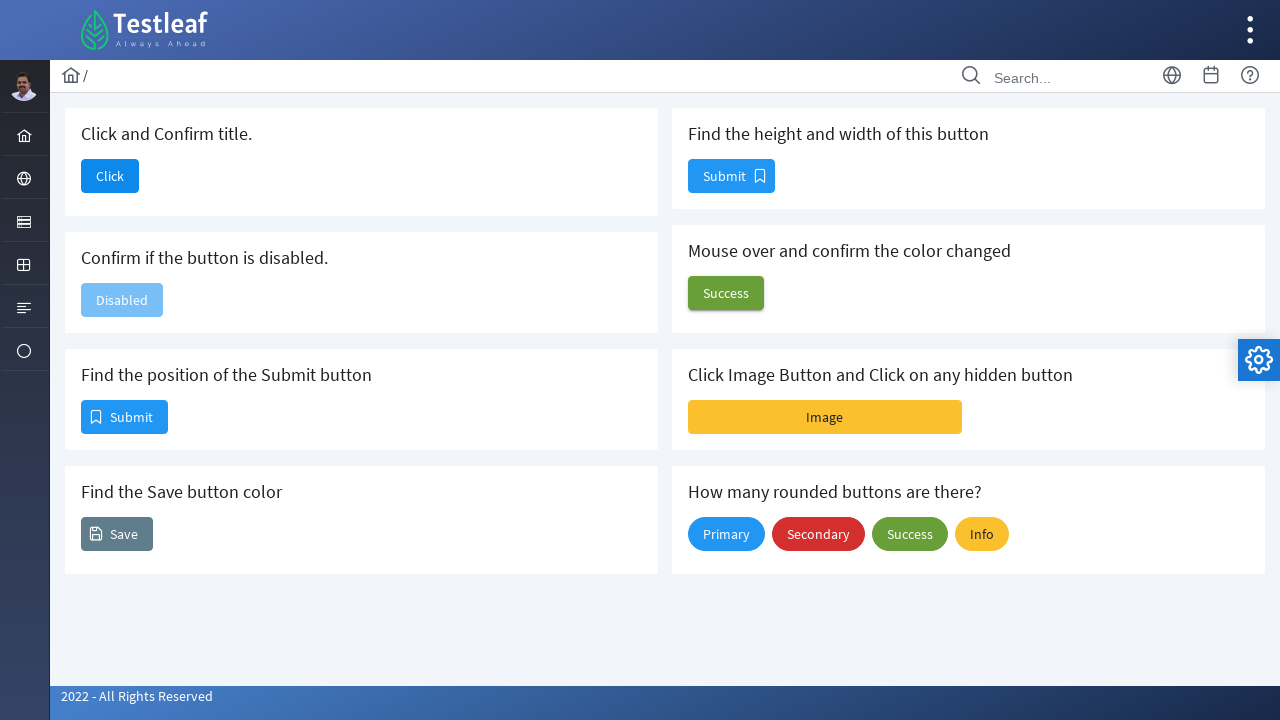